Navigates to the Rahul Shetty Academy Automation Practice page and waits for it to load

Starting URL: https://rahulshettyacademy.com/AutomationPractice/

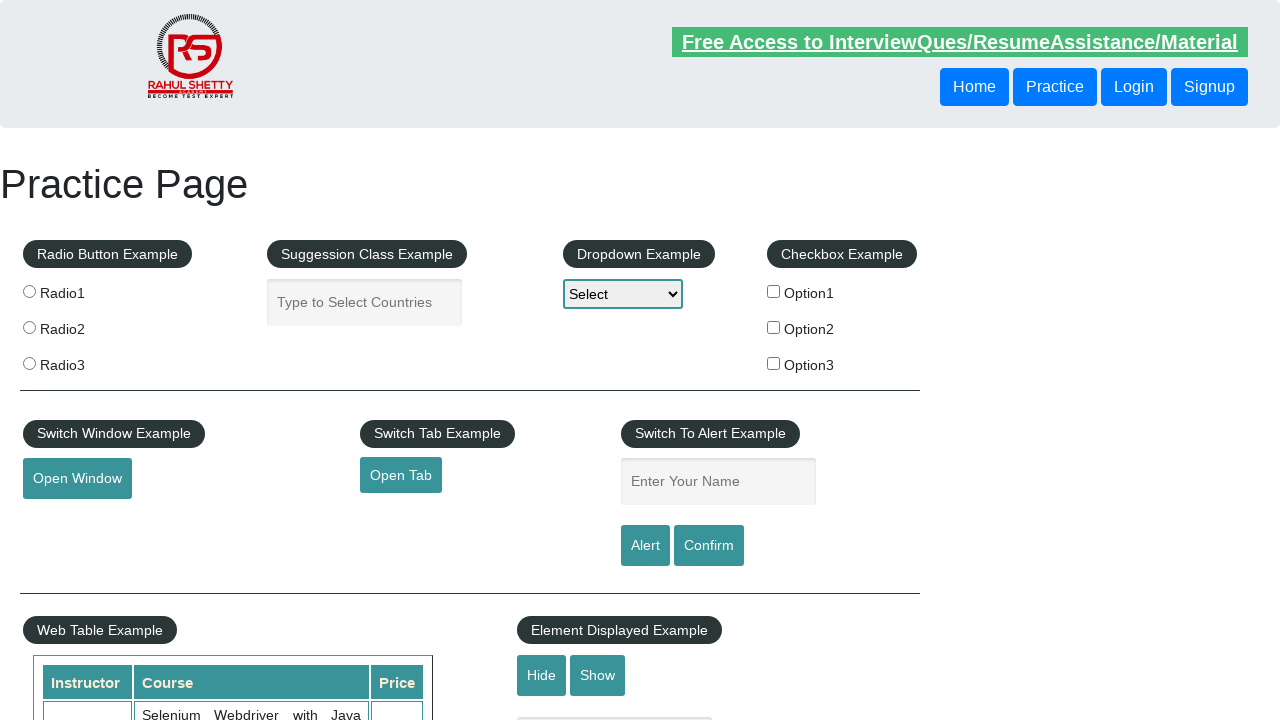

Waited for Rahul Shetty Academy Automation Practice page to fully load (networkidle state reached)
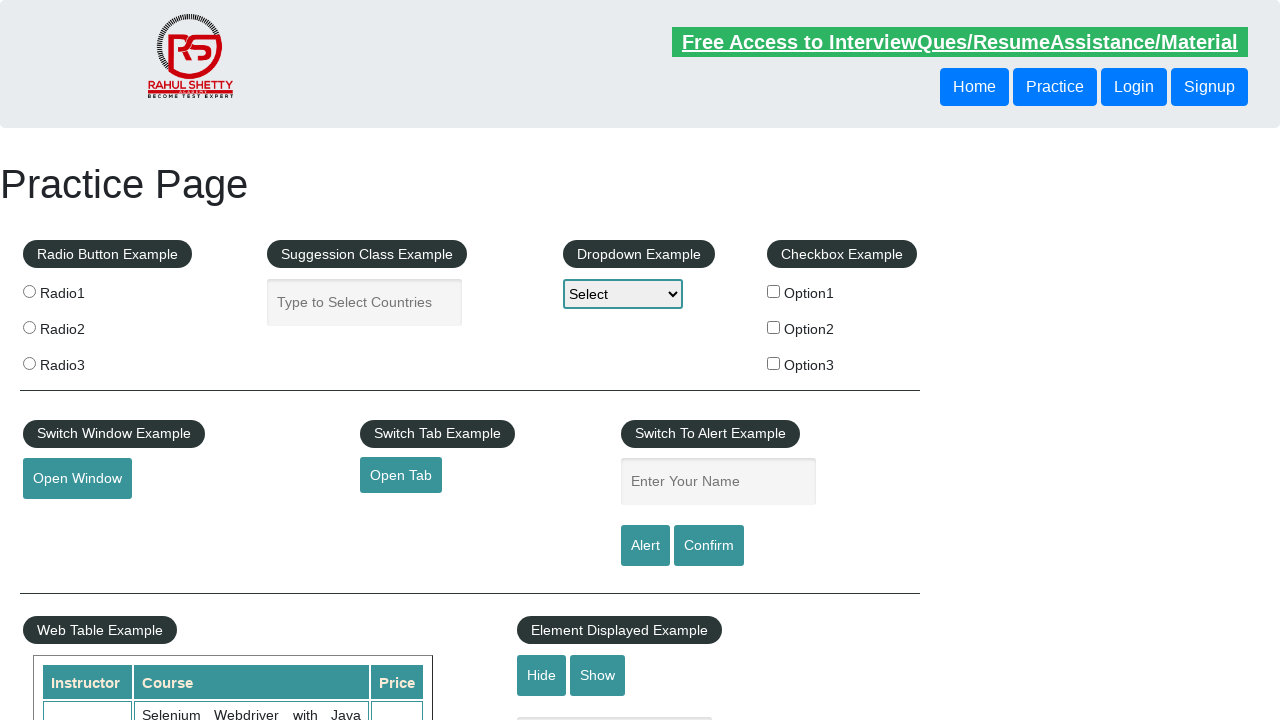

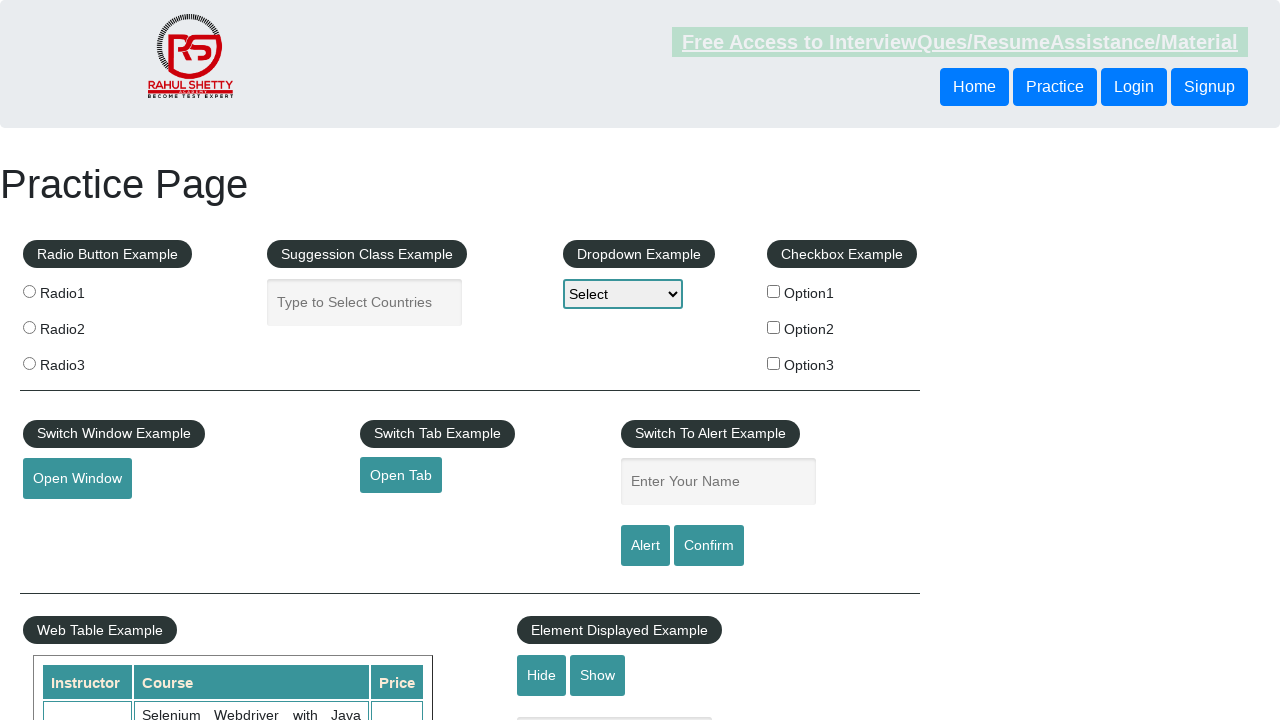